Tests hover functionality by hovering over an image to reveal hidden content and clicking a link

Starting URL: https://the-internet.herokuapp.com/

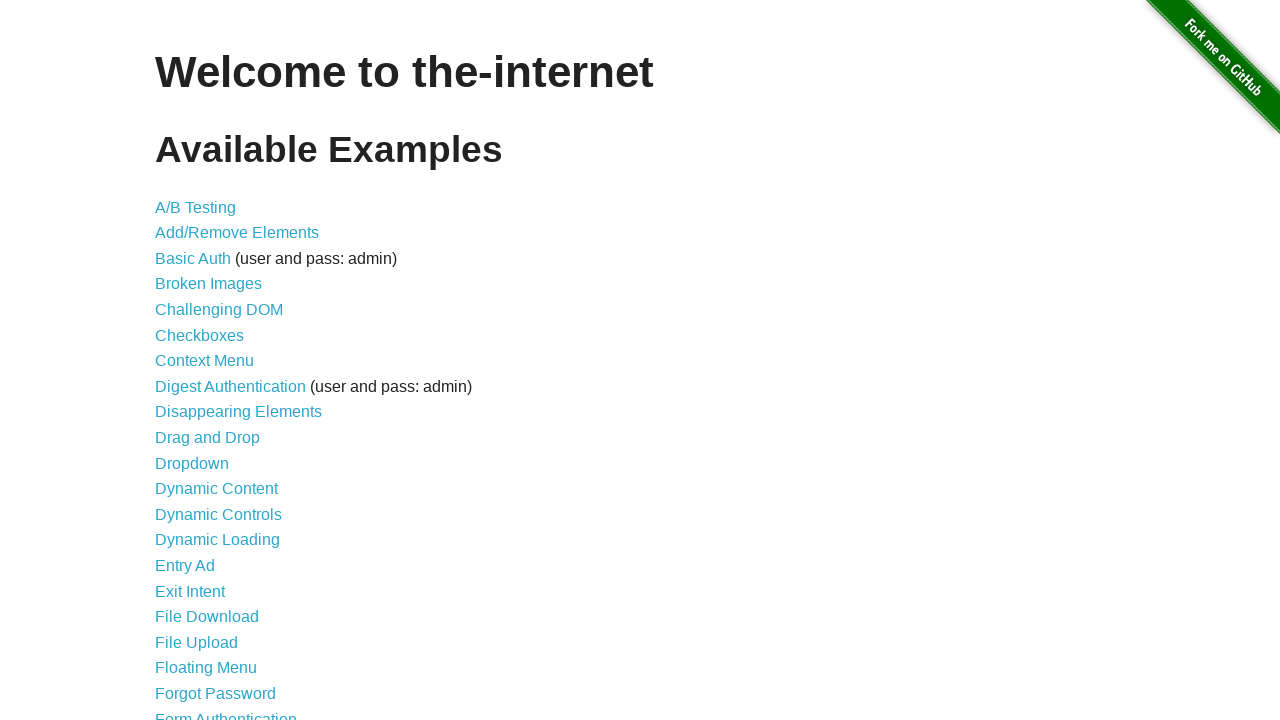

Clicked on 'Hovers' link to navigate to hovers page at (180, 360) on text=Hovers
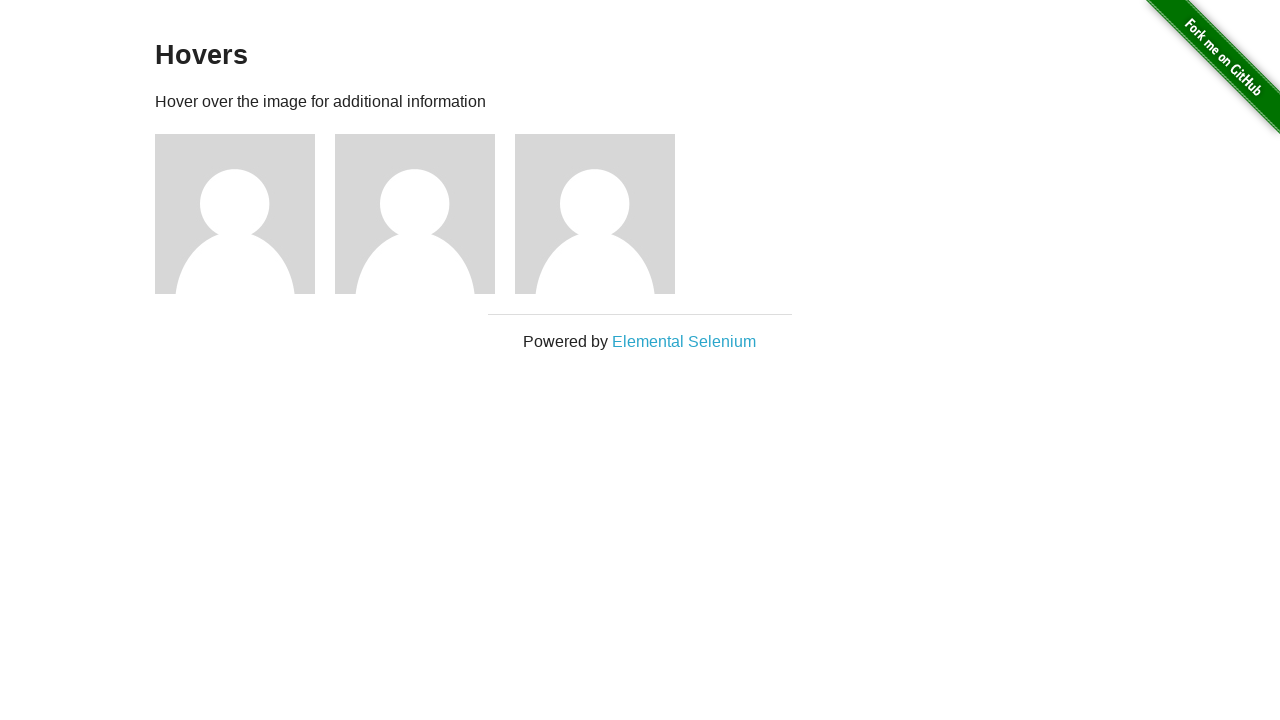

Hovered over the third avatar image to reveal hidden content at (595, 214) on div.figure:nth-child(5) > img:nth-child(1)
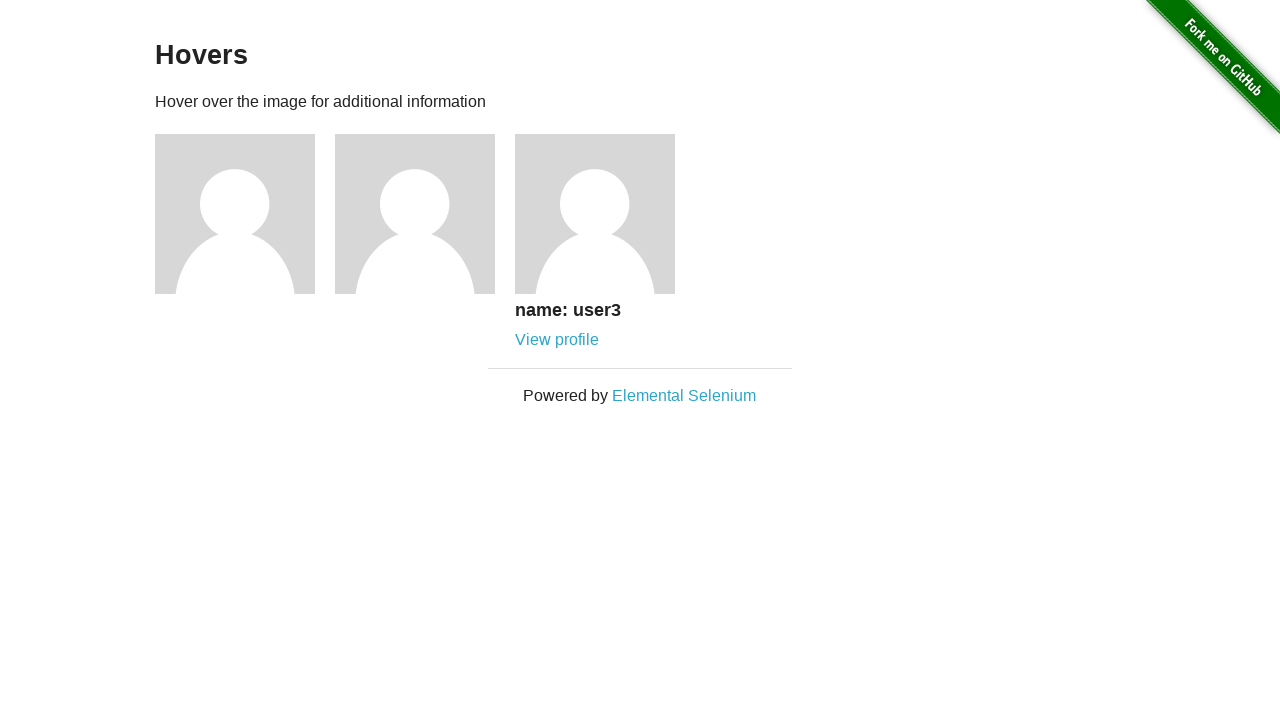

Clicked the profile link that appeared after hovering at (557, 340) on div.figure:nth-child(5) div.figcaption > a
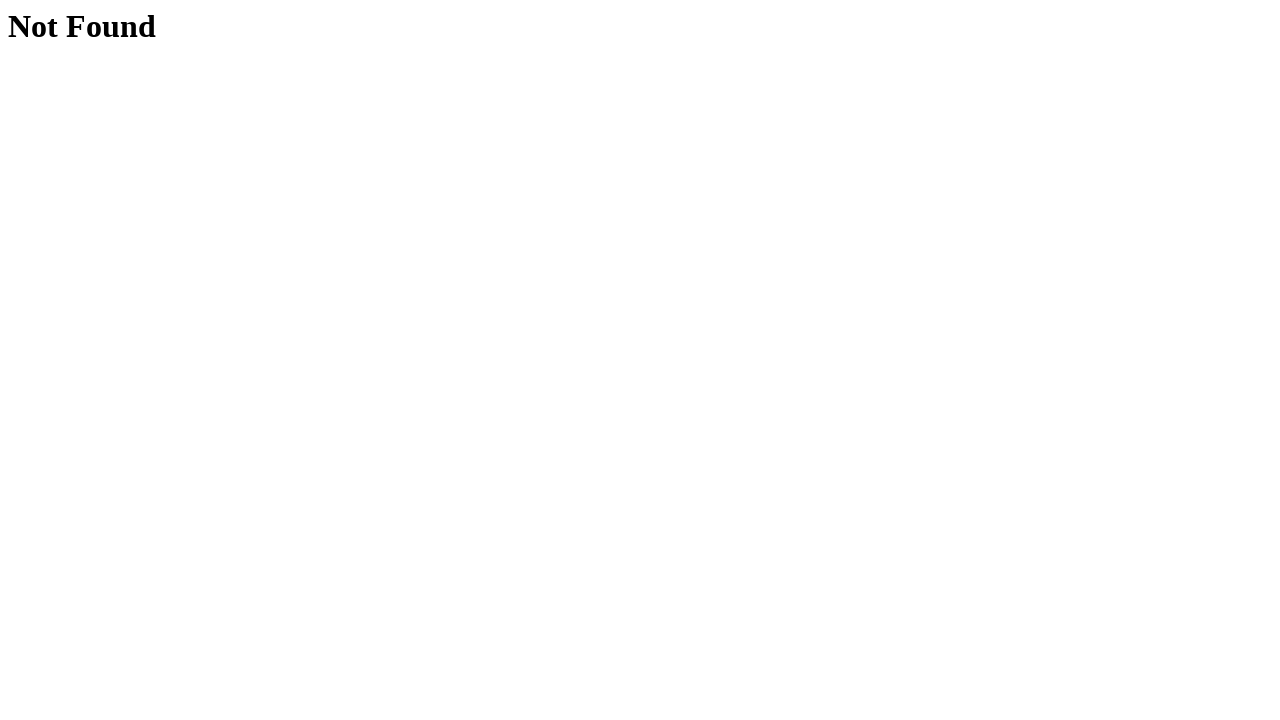

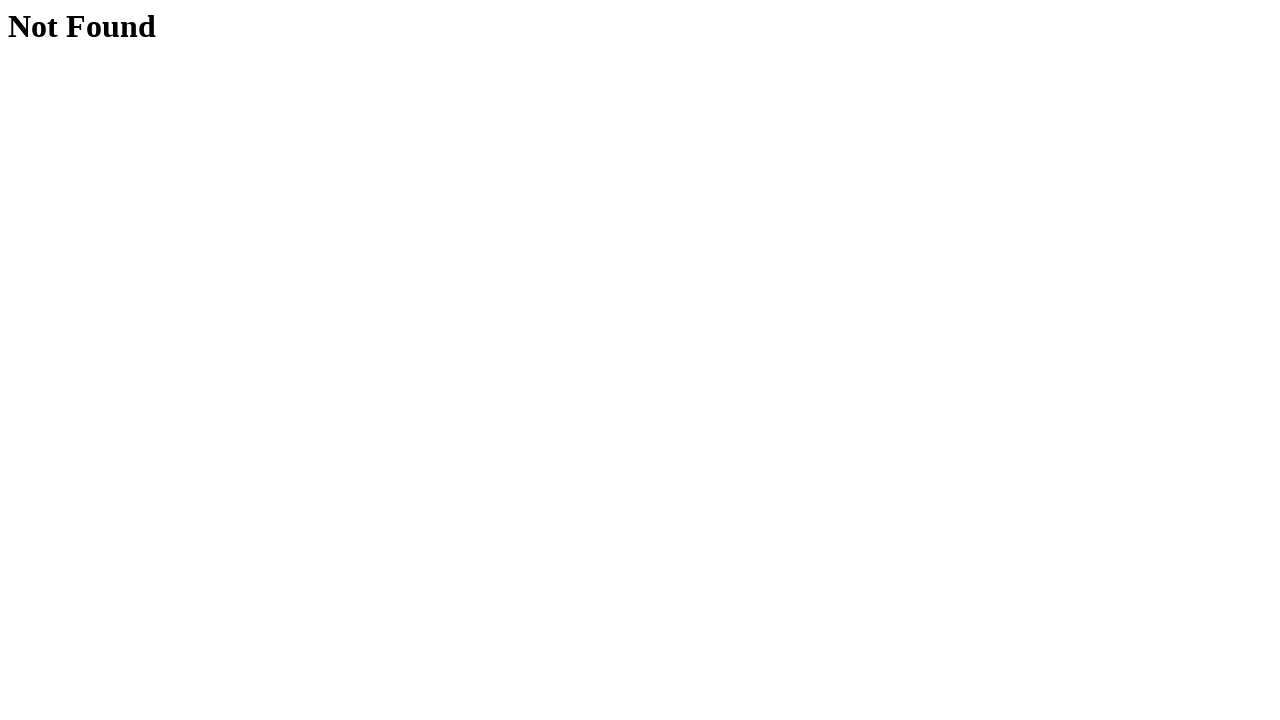